Tests that edits are saved when the input loses focus (blur event)

Starting URL: https://demo.playwright.dev/todomvc

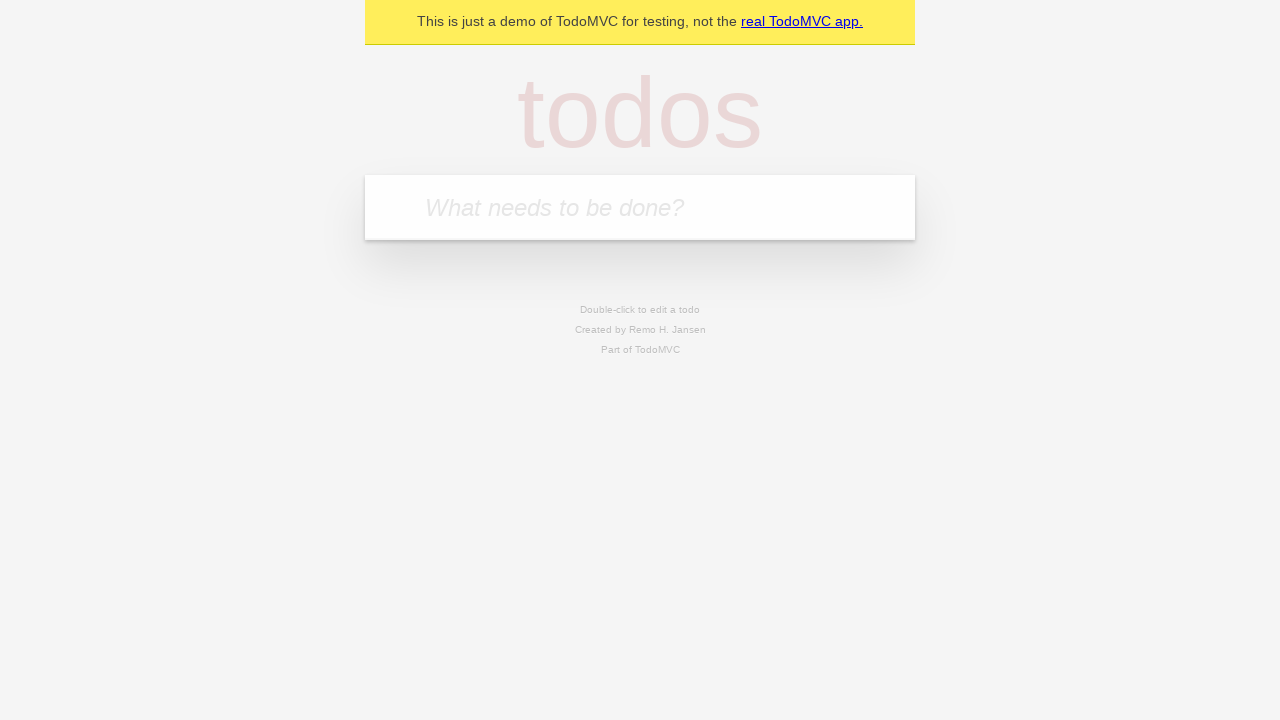

Filled new todo input with 'buy some cheese' on internal:attr=[placeholder="What needs to be done?"i]
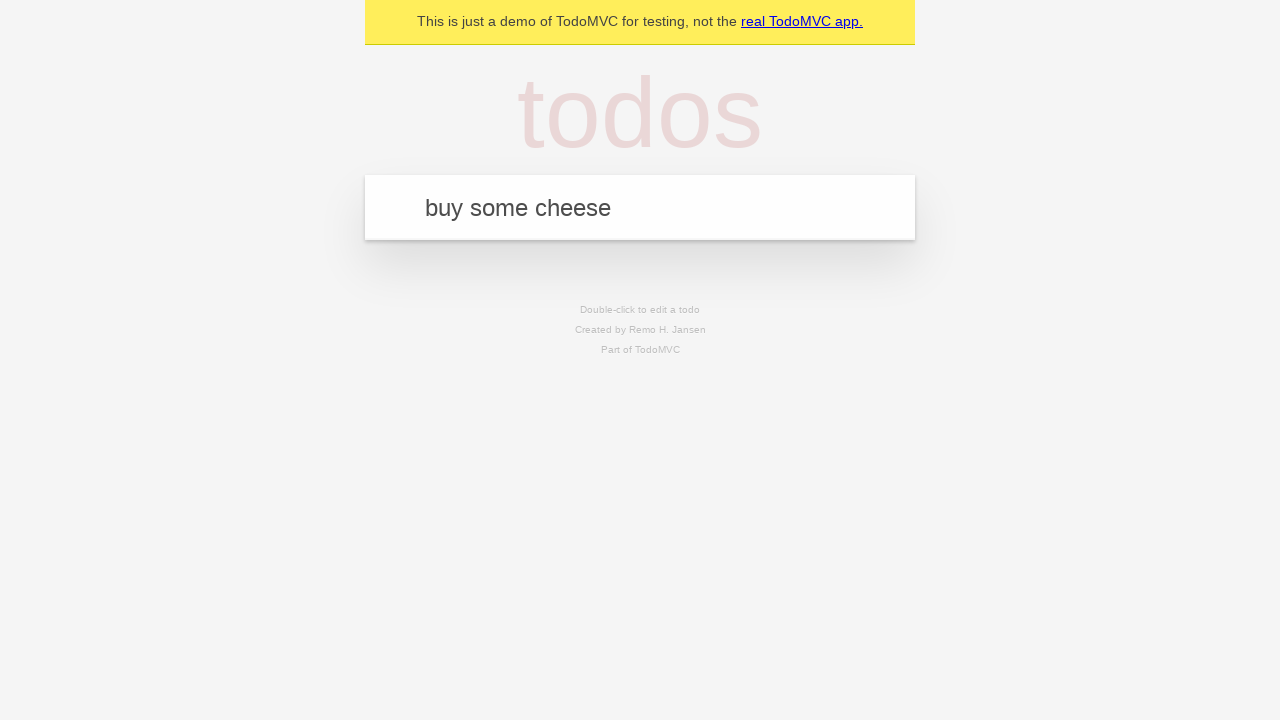

Pressed Enter to add todo 'buy some cheese' on internal:attr=[placeholder="What needs to be done?"i]
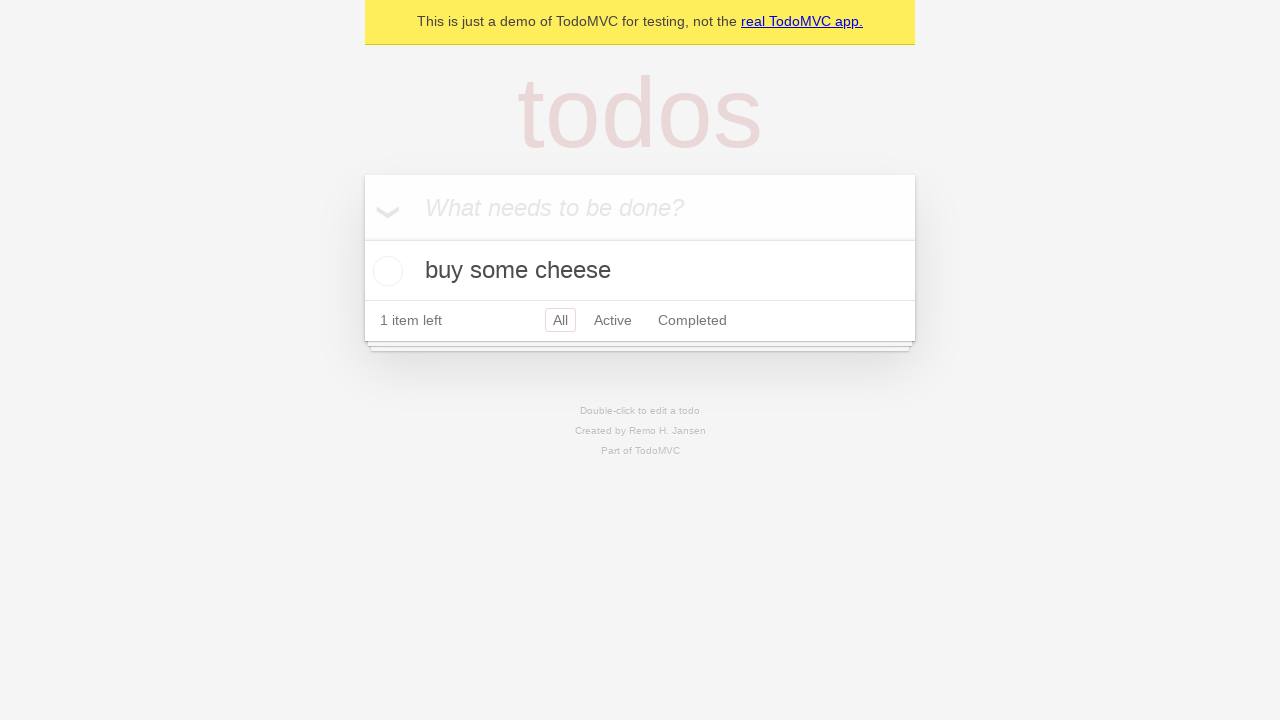

Filled new todo input with 'feed the cat' on internal:attr=[placeholder="What needs to be done?"i]
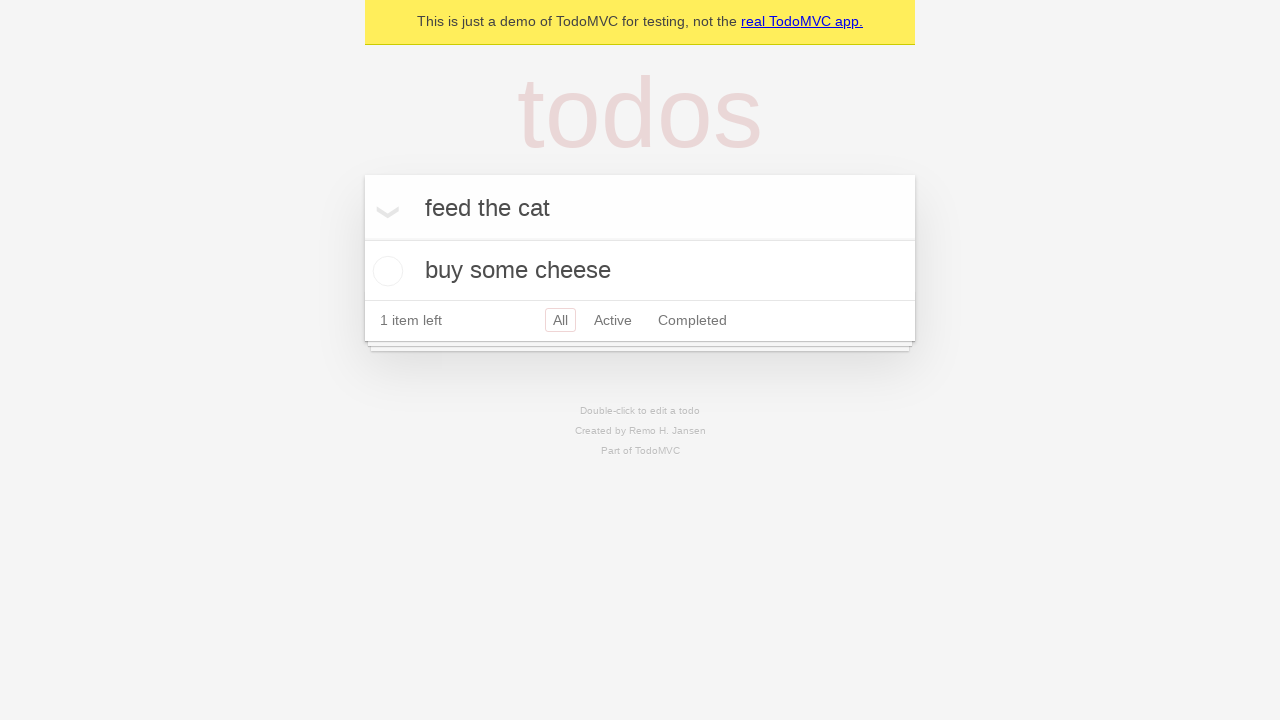

Pressed Enter to add todo 'feed the cat' on internal:attr=[placeholder="What needs to be done?"i]
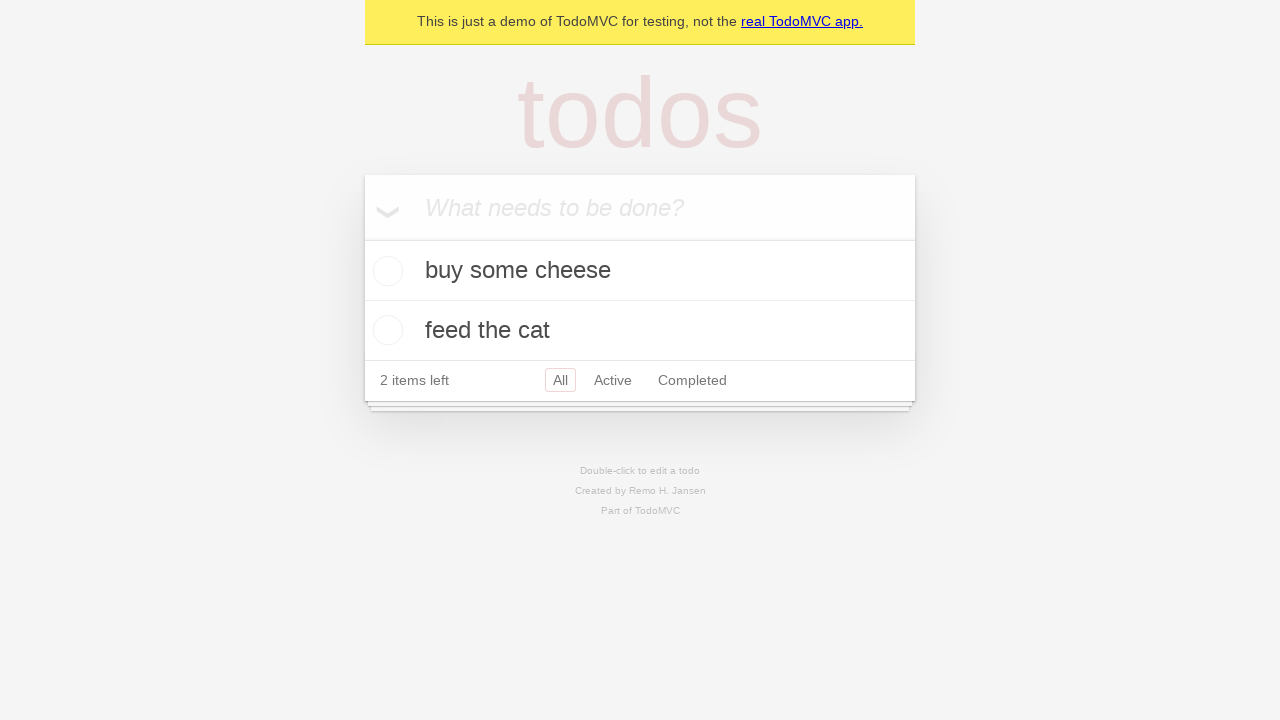

Filled new todo input with 'book a doctors appointment' on internal:attr=[placeholder="What needs to be done?"i]
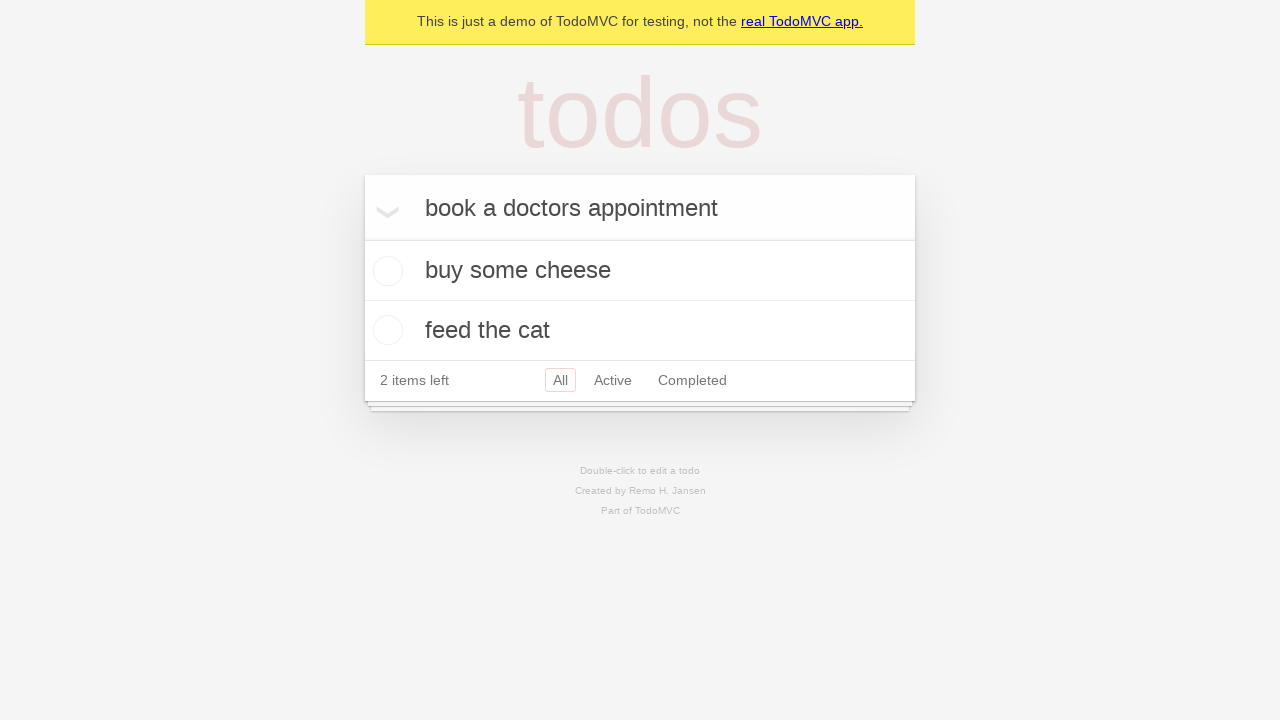

Pressed Enter to add todo 'book a doctors appointment' on internal:attr=[placeholder="What needs to be done?"i]
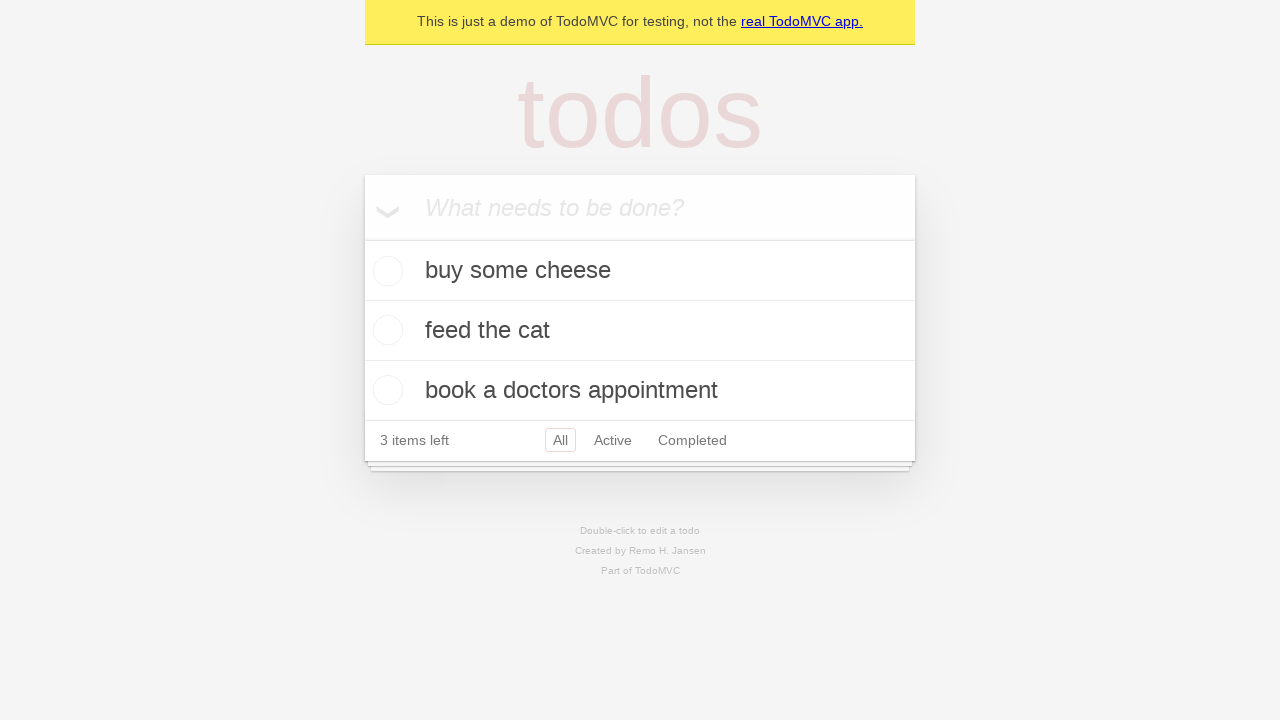

Double-clicked second todo to enter edit mode at (640, 331) on internal:testid=[data-testid="todo-item"s] >> nth=1
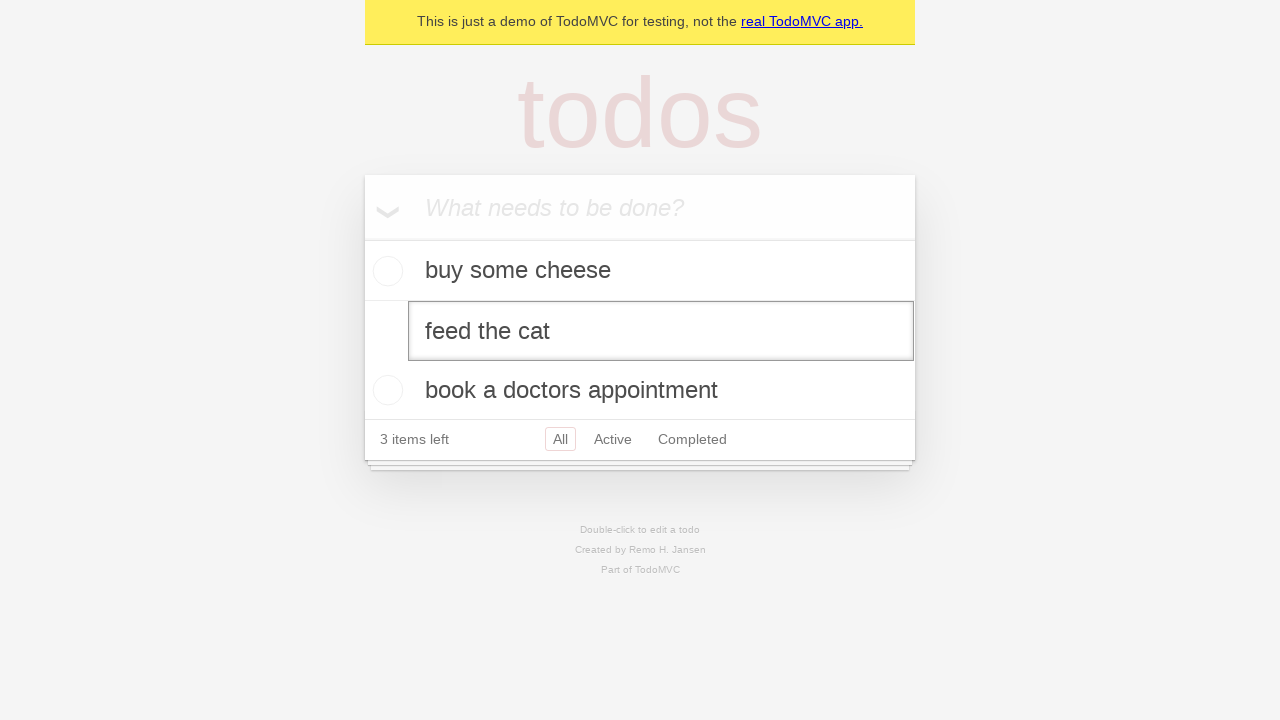

Filled edit textbox with 'buy some sausages' on internal:testid=[data-testid="todo-item"s] >> nth=1 >> internal:role=textbox[nam
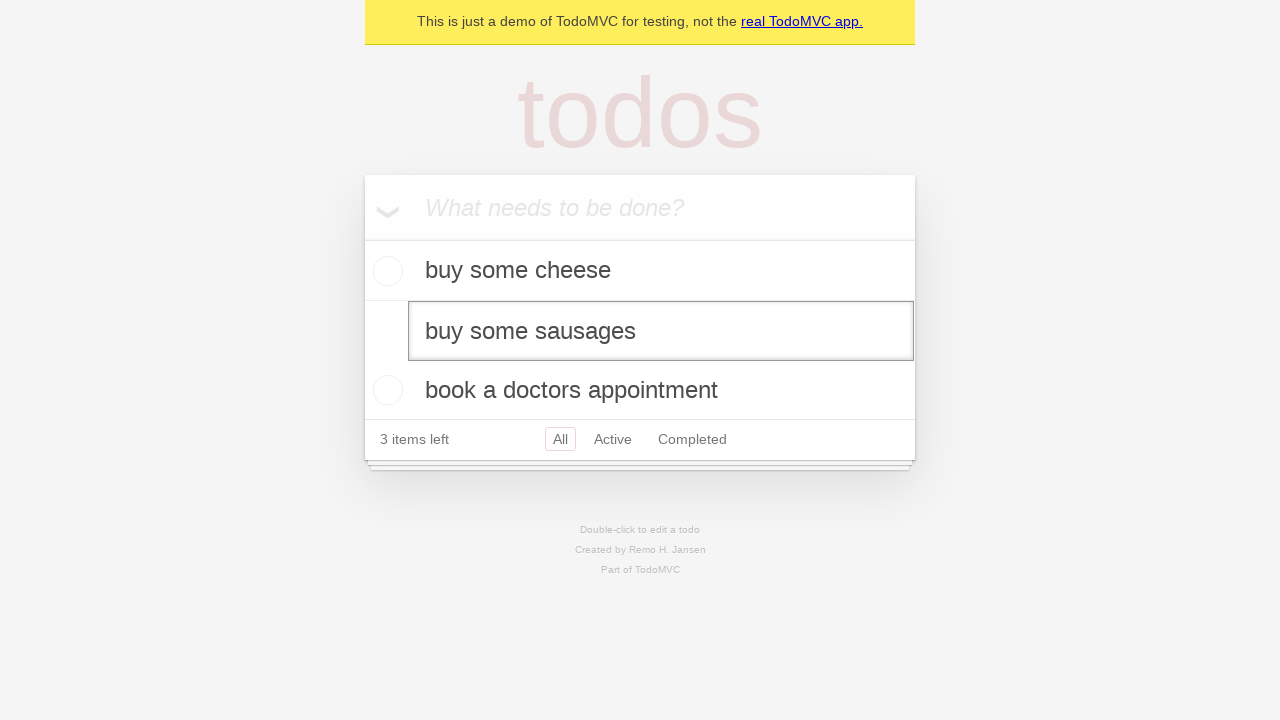

Dispatched blur event on edit textbox to save changes
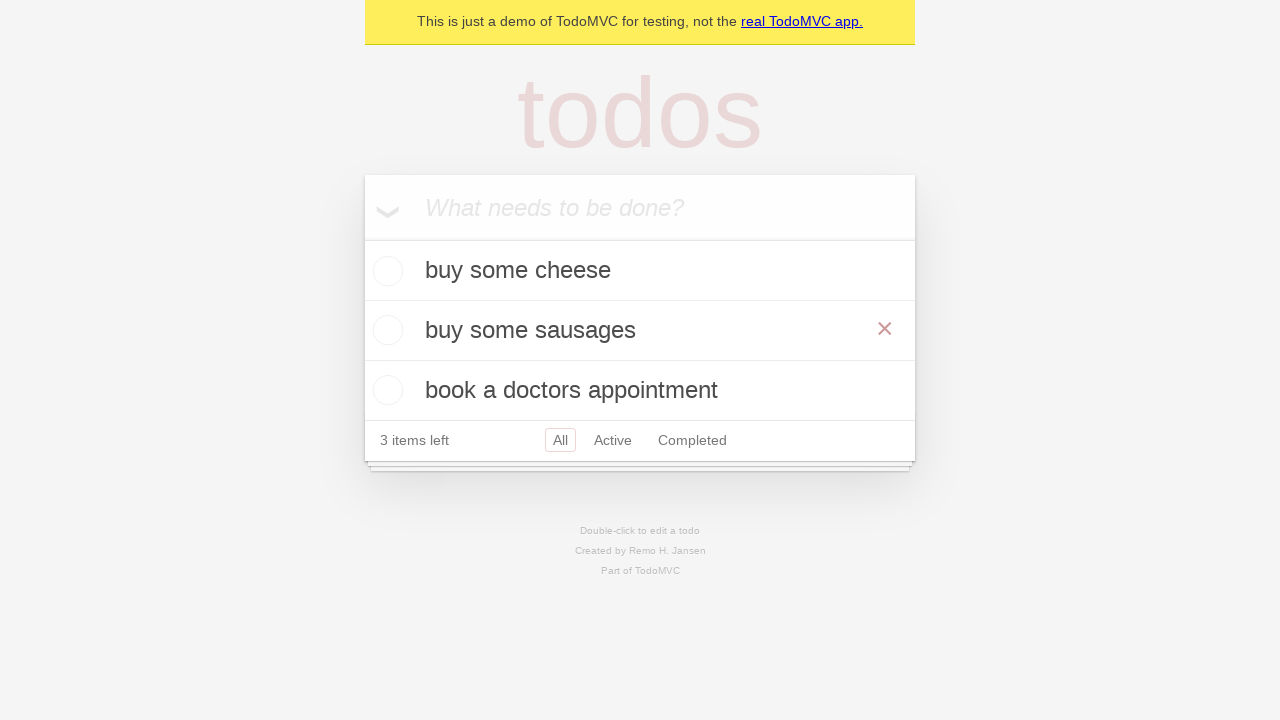

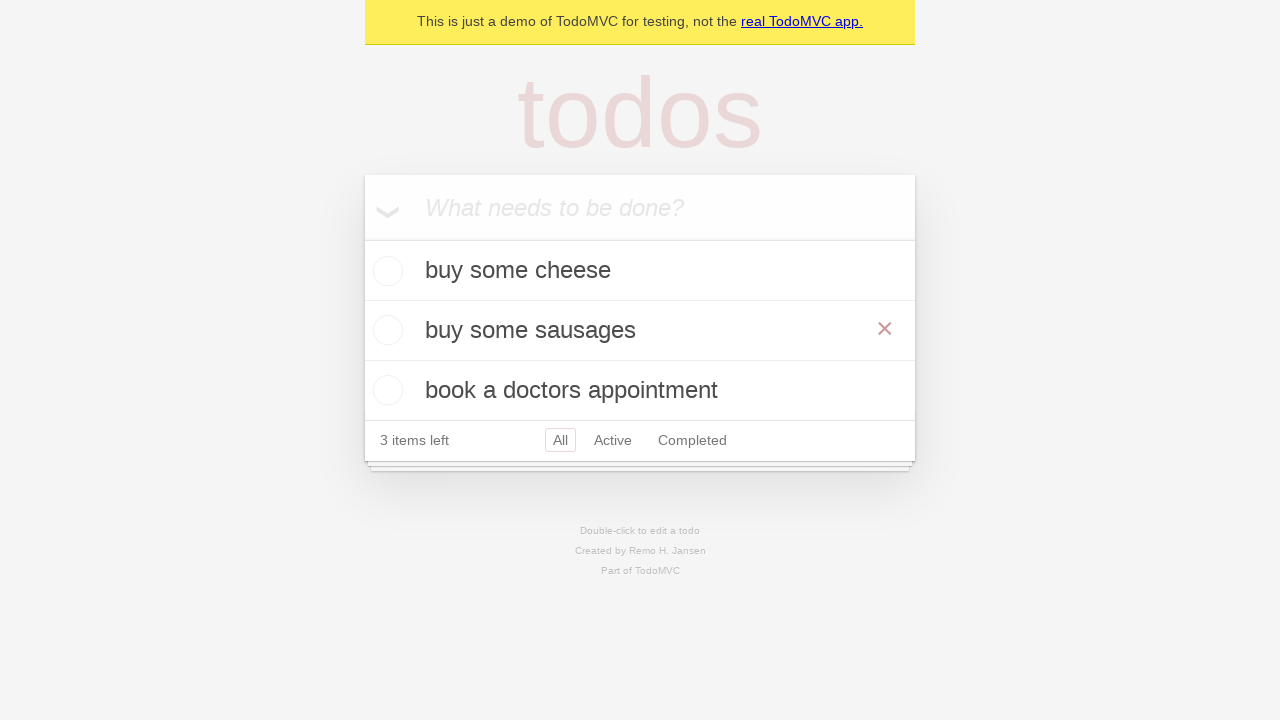